Tests appending text to existing content in a textarea element by first setting text then adding more

Starting URL: https://www.w3schools.com/tags/tryit.asp?filename=tryhtml_textarea

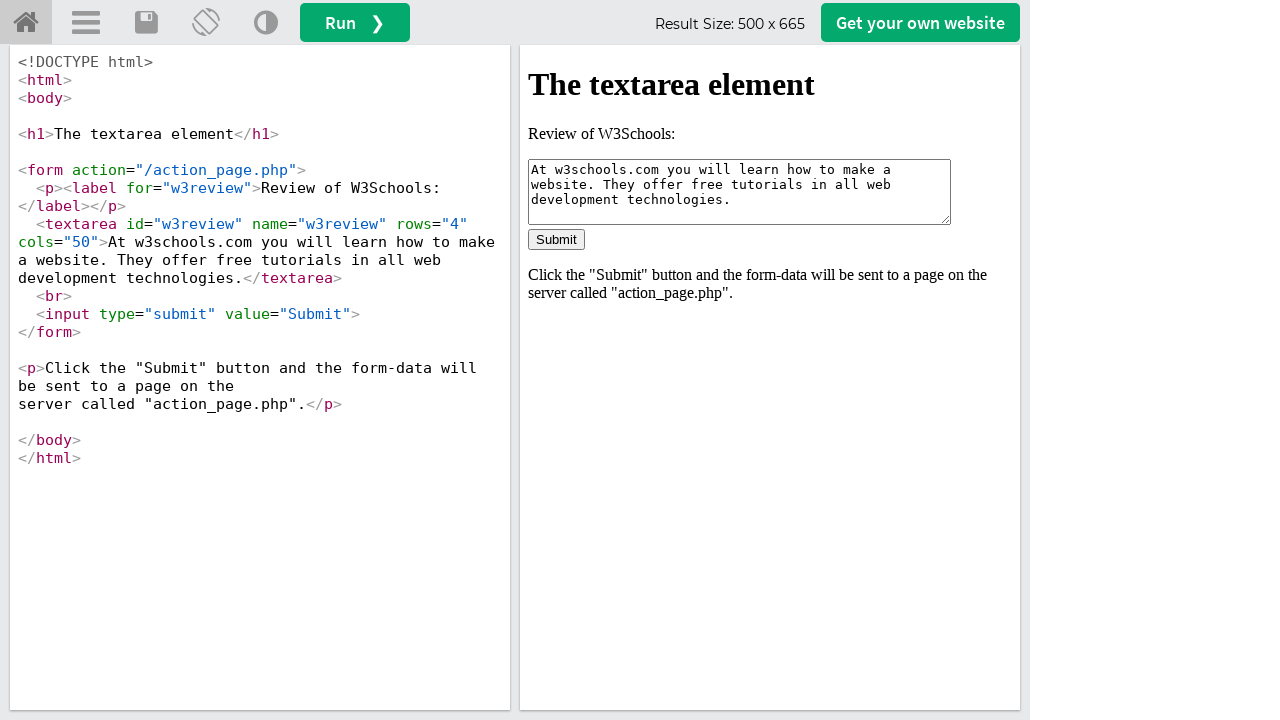

Waited for iframe#iframeResult to load
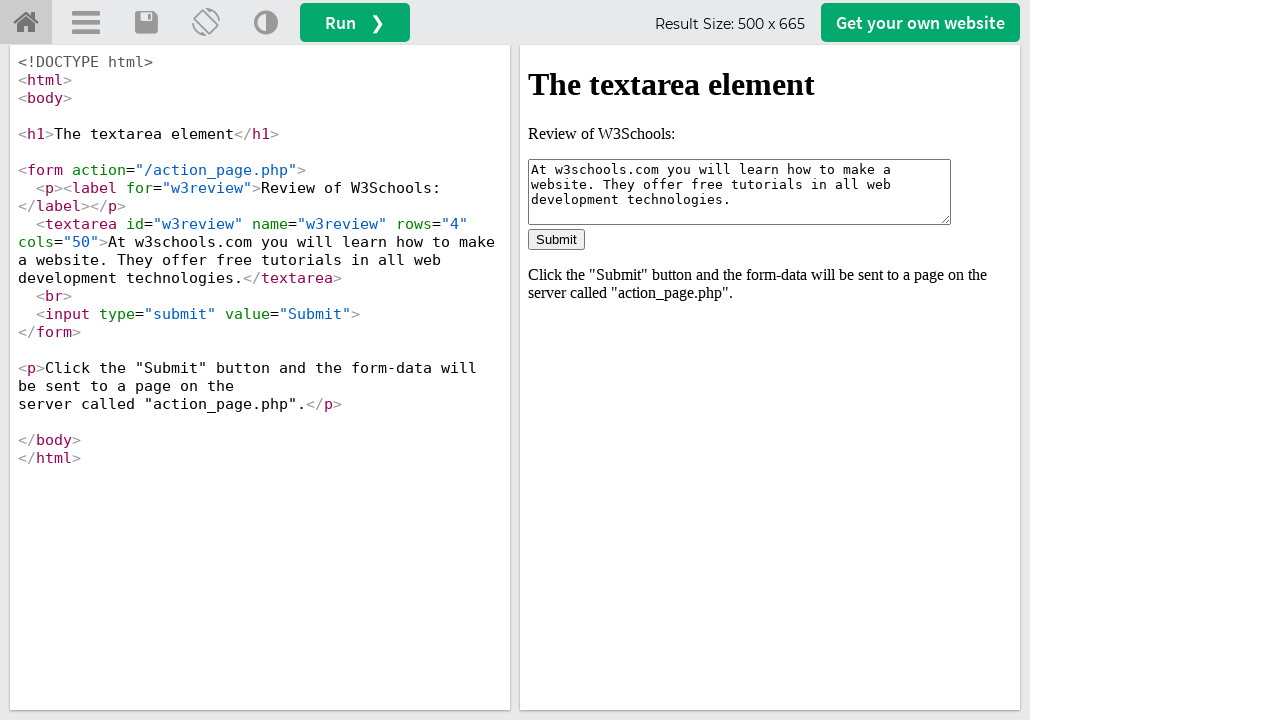

Located iframe#iframeResult frame
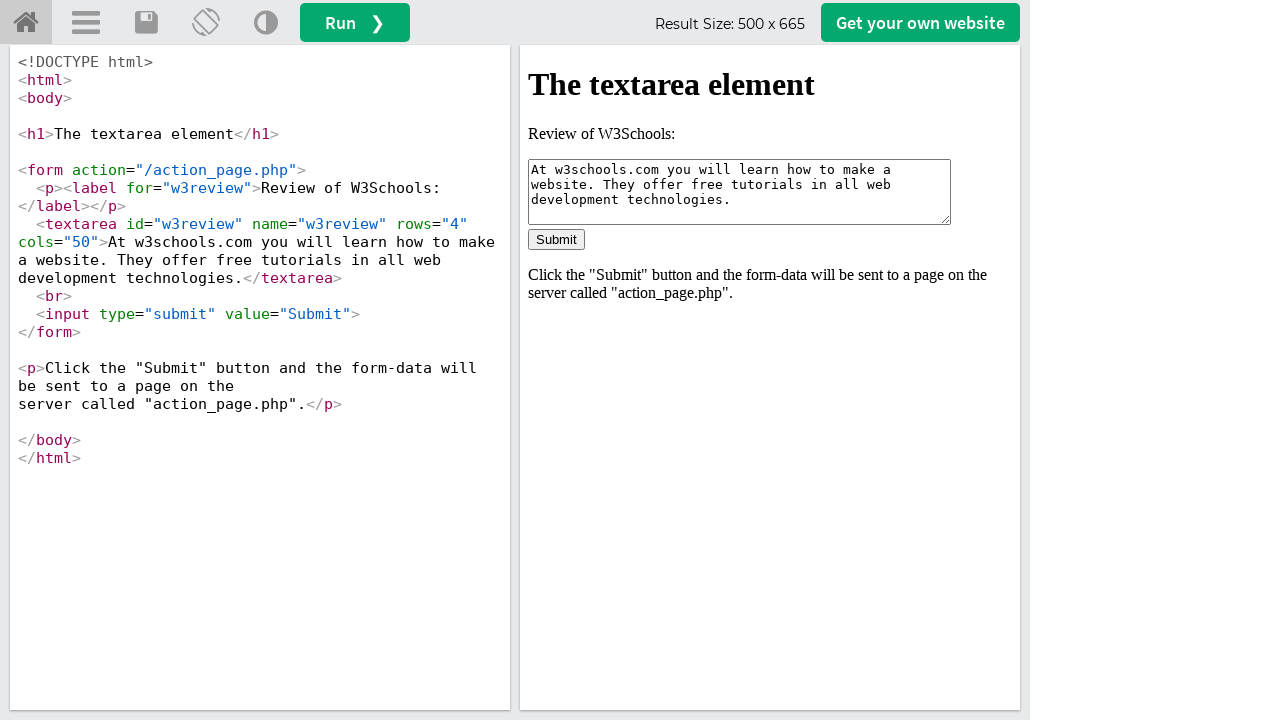

Filled textarea with initial text 'James' on iframe#iframeResult >> internal:control=enter-frame >> #w3review
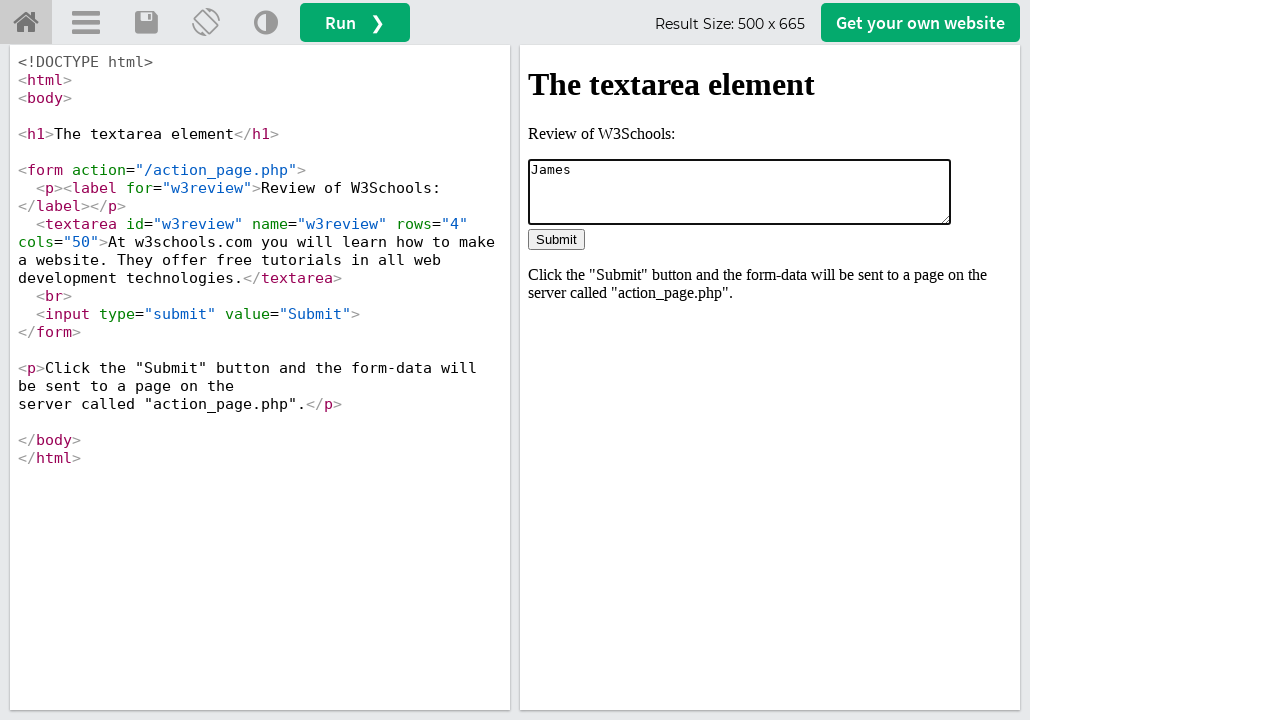

Pressed End key to move cursor to end of textarea on iframe#iframeResult >> internal:control=enter-frame >> #w3review
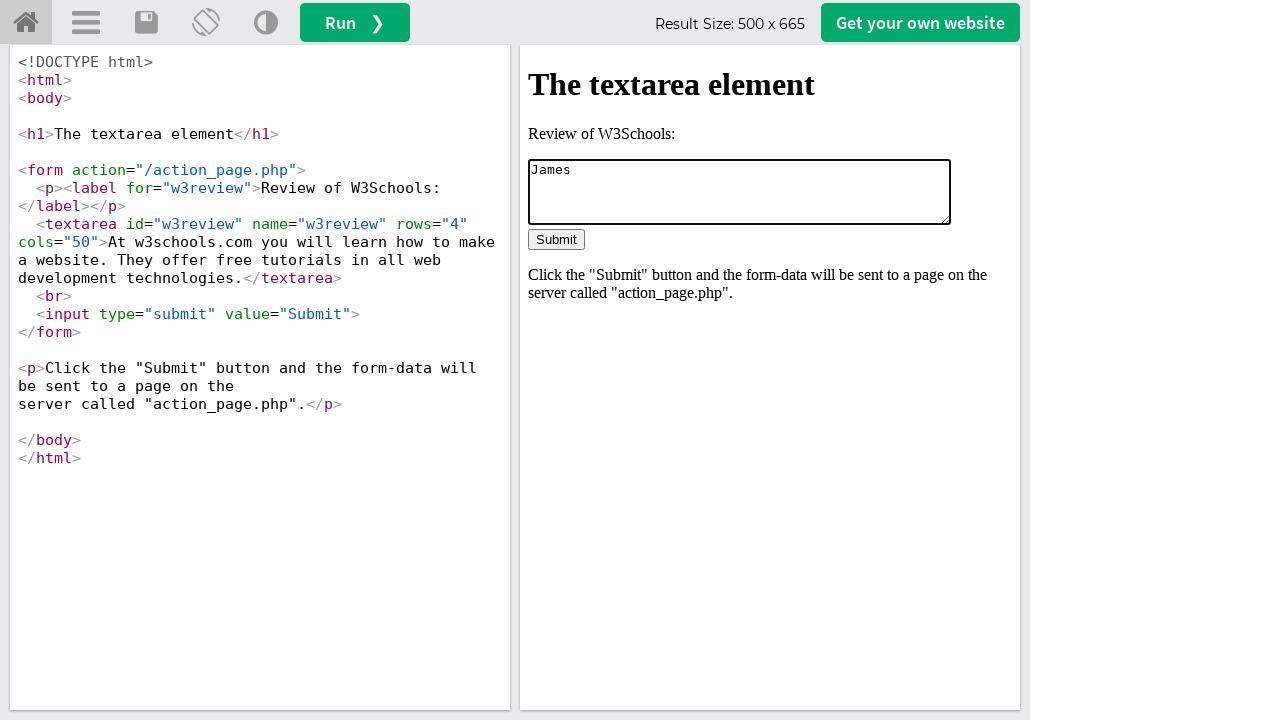

Typed ' Croft' to append text to textarea on iframe#iframeResult >> internal:control=enter-frame >> #w3review
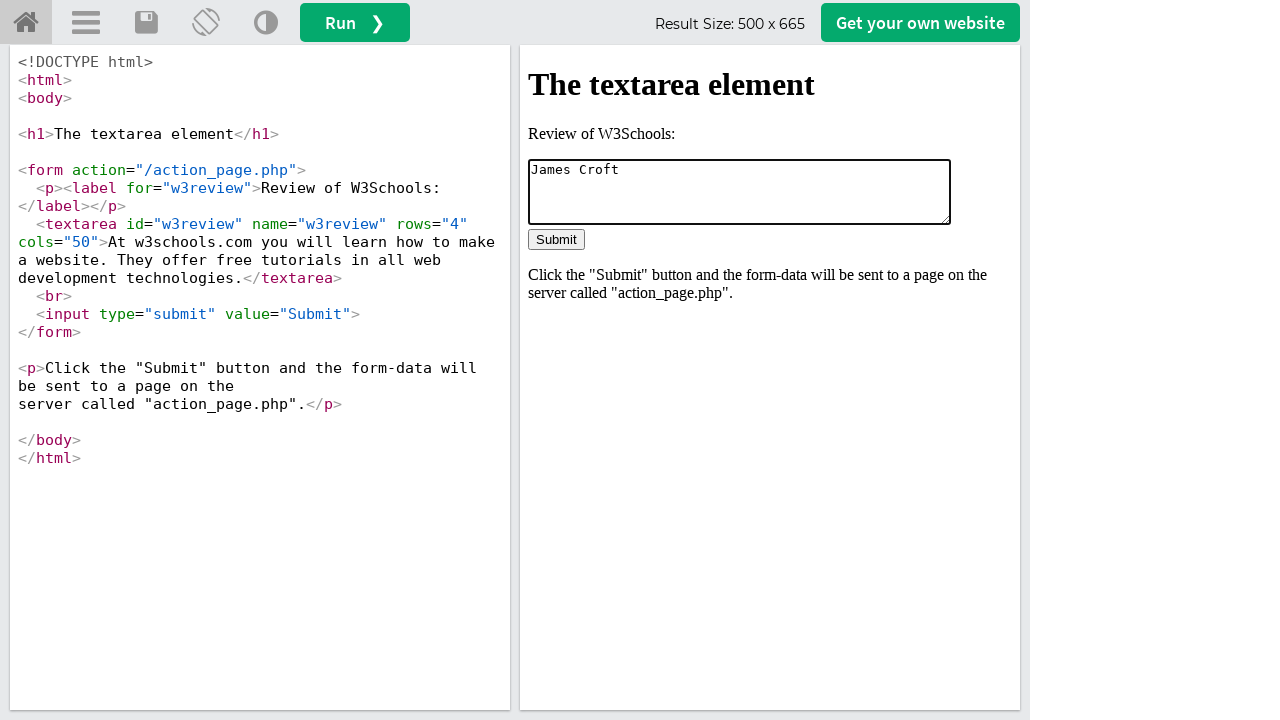

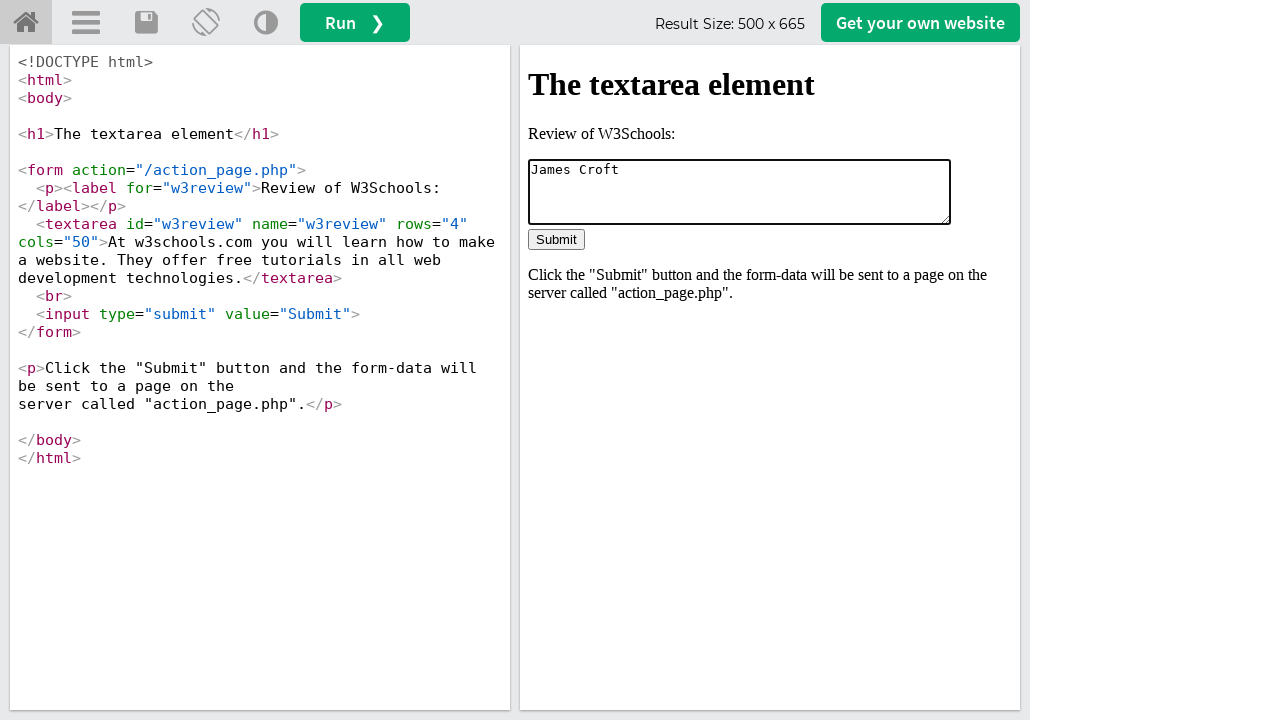